Navigates to a contest participant page on mycutebaby.in website

Starting URL: https://mycutebaby.in/contest/participant/65199d54a6ce7?utm_medium=l_10_23

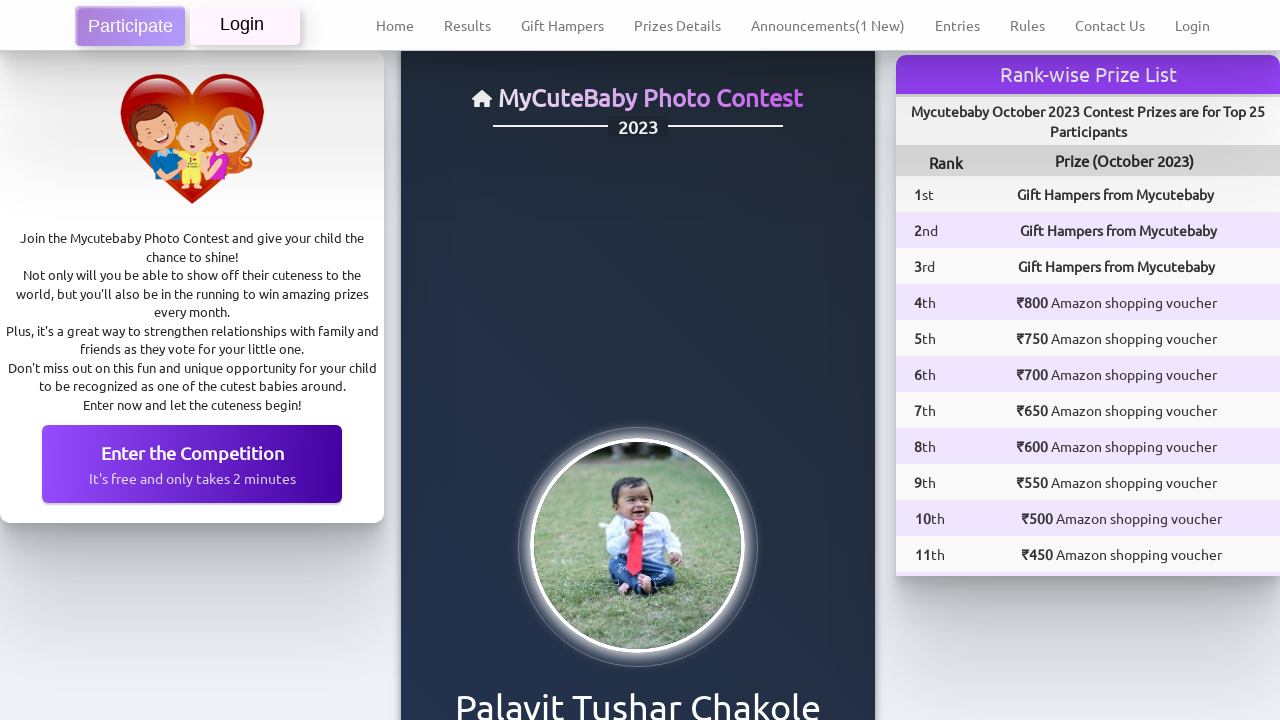

Waited for contest participant page to load with networkidle state
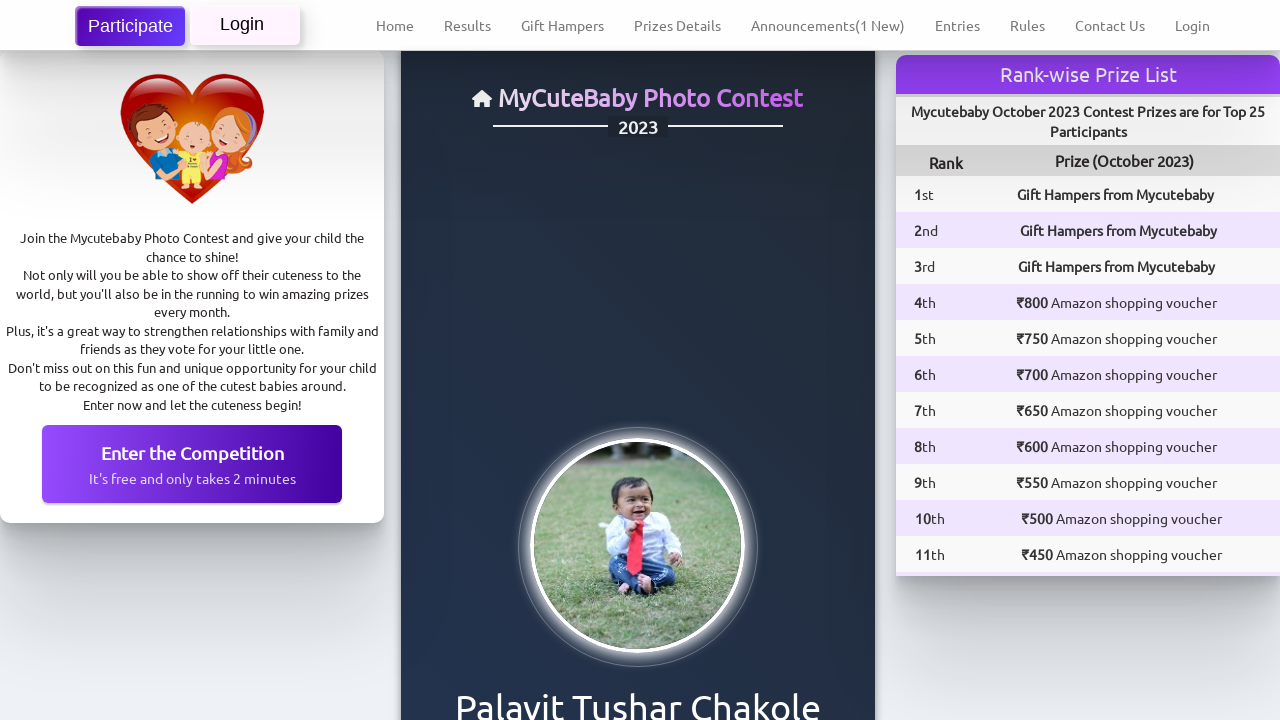

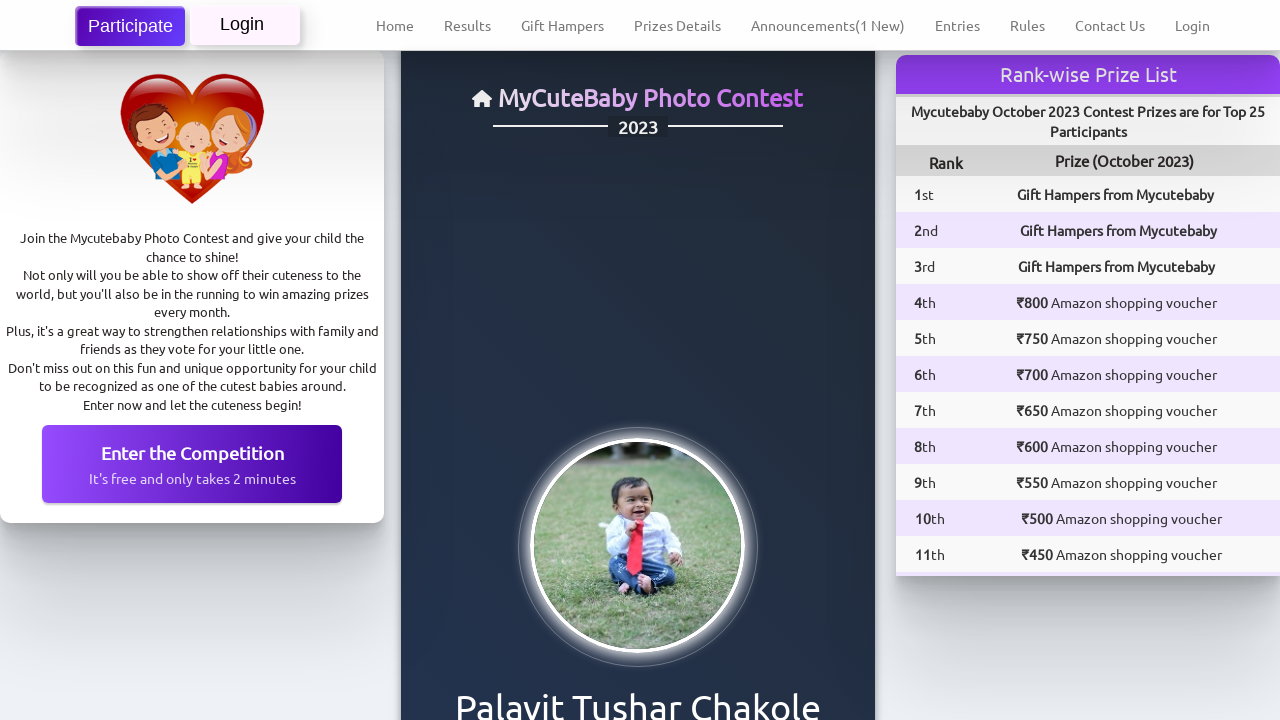